Tests dismissing error message by clicking X button and verifies it disappears

Starting URL: https://the-internet.herokuapp.com/

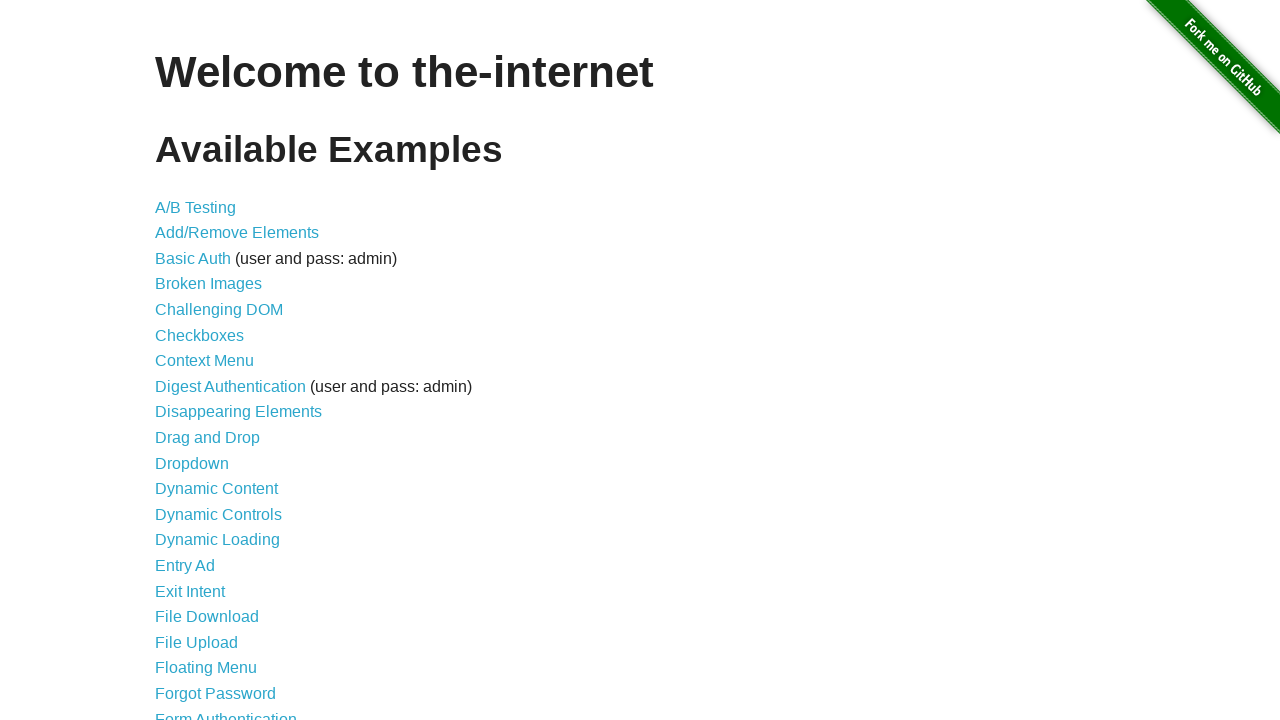

Clicked on Form Authentication link at (226, 712) on xpath=//*[@id="content"]/ul/li[21]/a
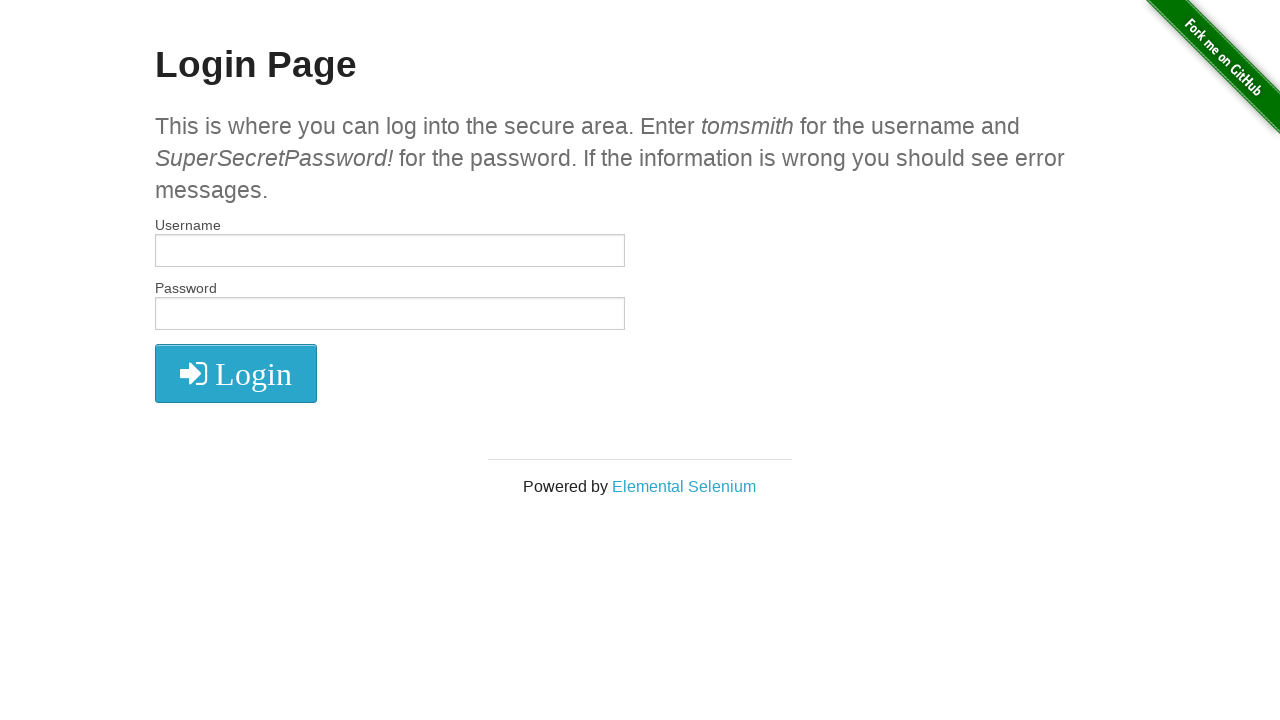

Clicked login button without credentials to trigger error at (236, 374) on xpath=//*[@id="login"]/button/i
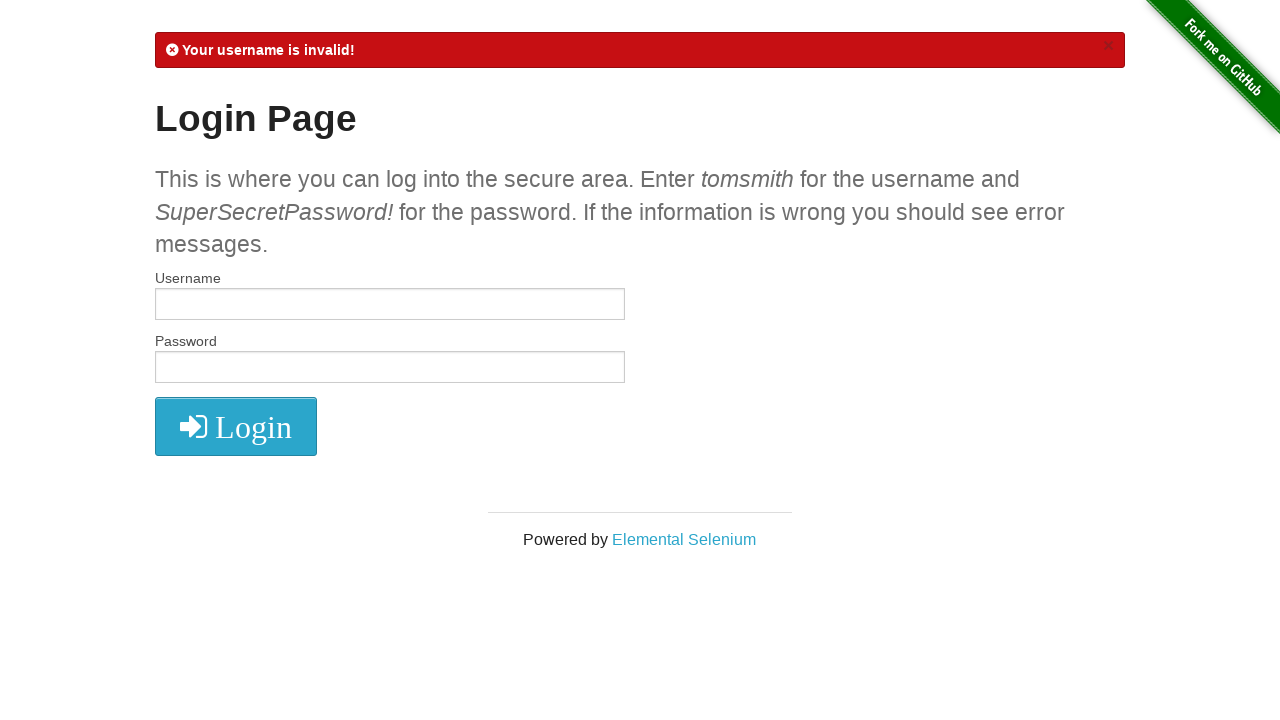

Clicked X button to dismiss error message at (1108, 46) on xpath=//*[@id="flash"]/a
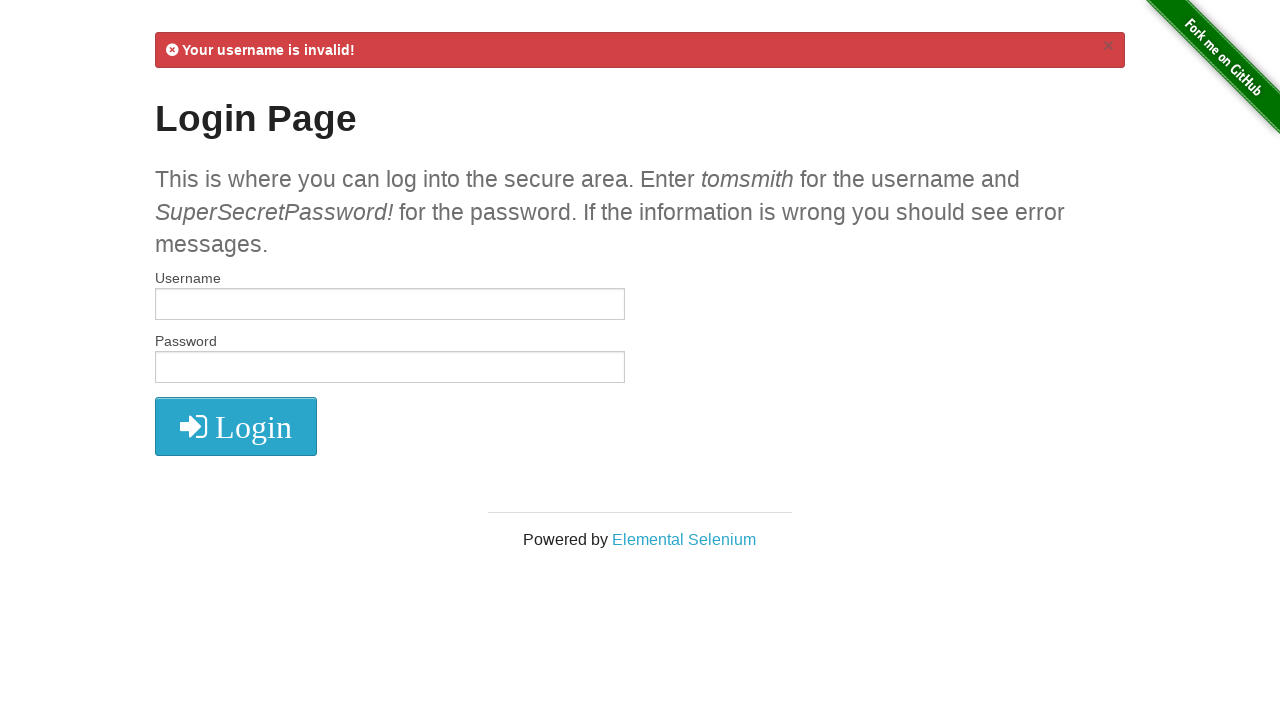

Waited 2 seconds for error message to disappear
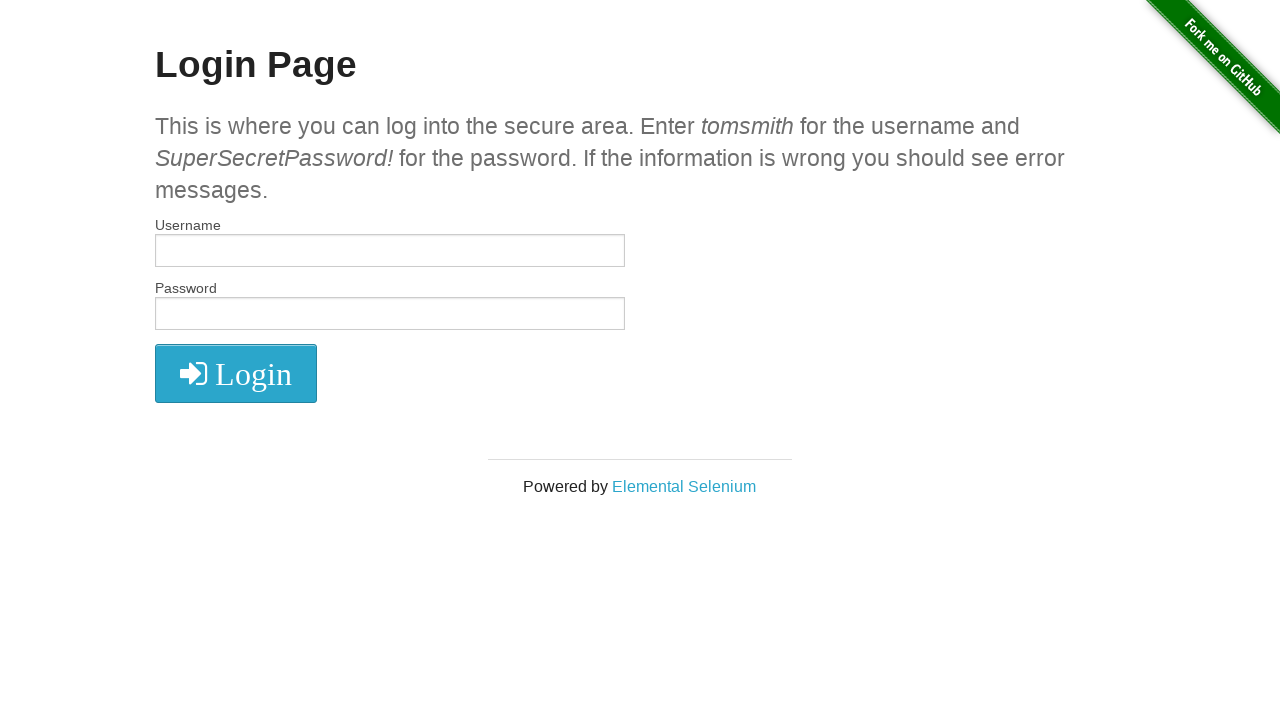

Verified error message is no longer visible
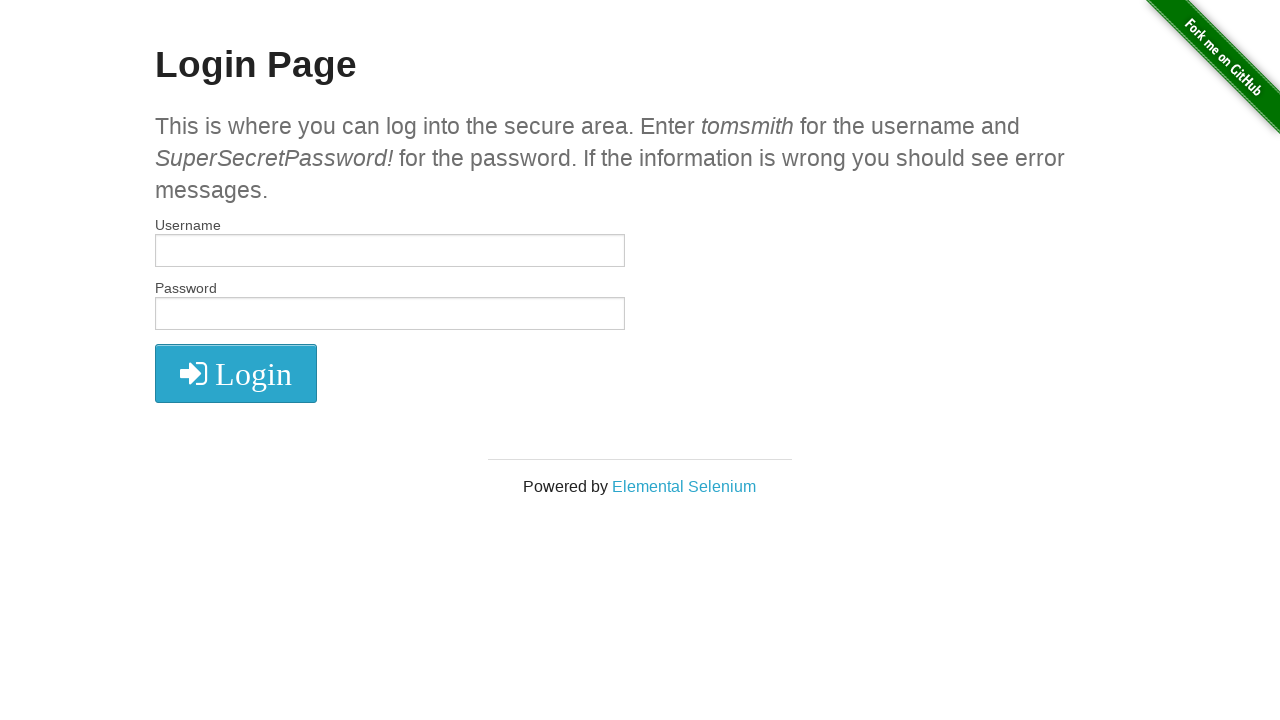

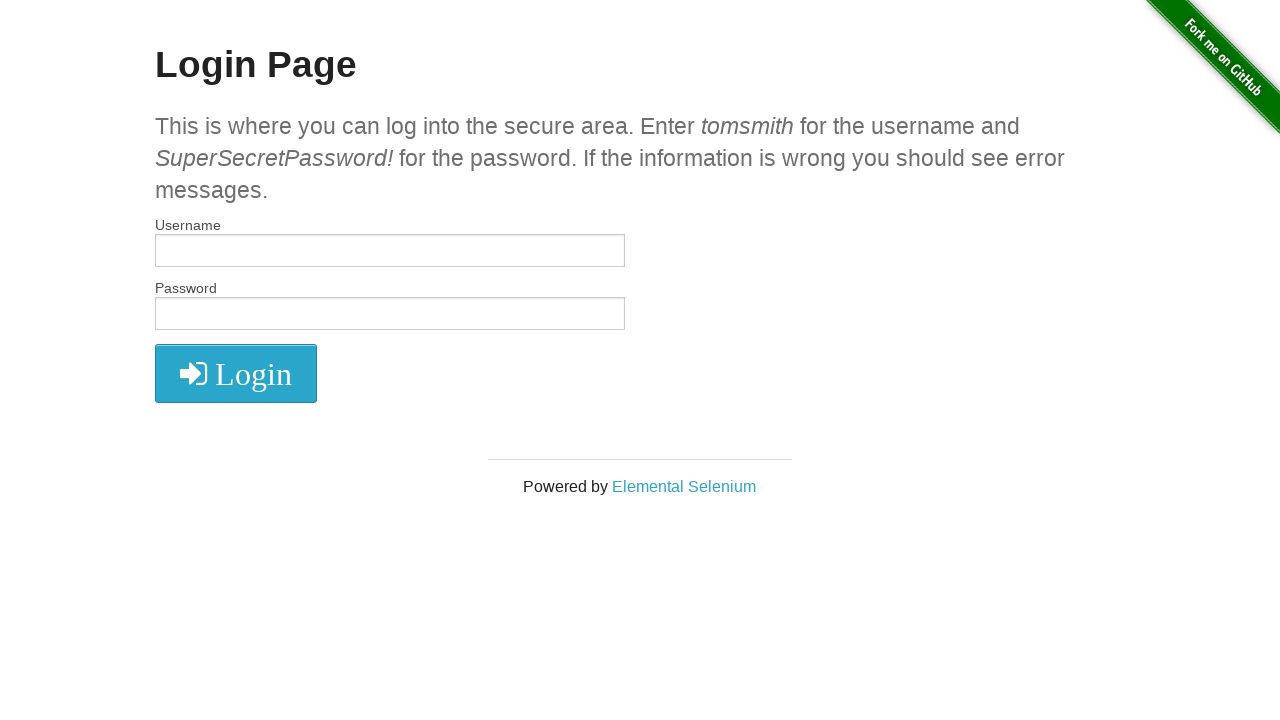